Tests drag and drop functionality by dragging an element and dropping it onto a target element within an iframe

Starting URL: http://jqueryui.com/droppable/

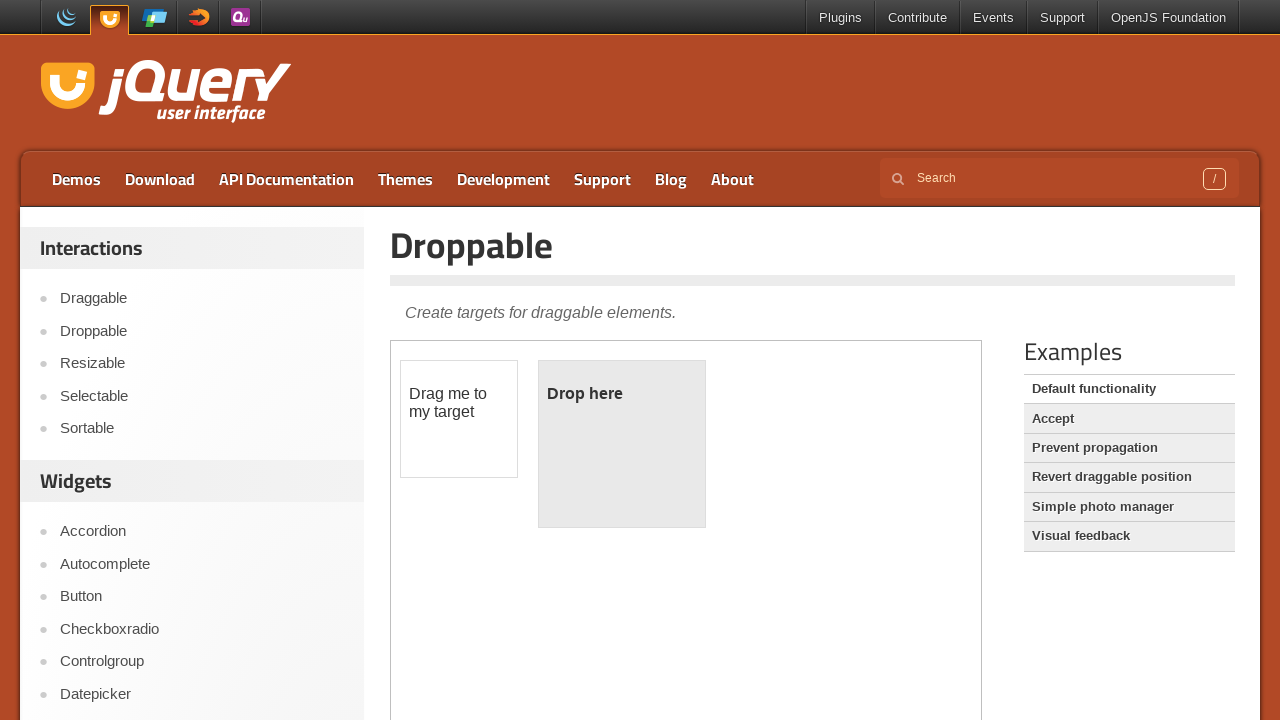

Located the demo iframe
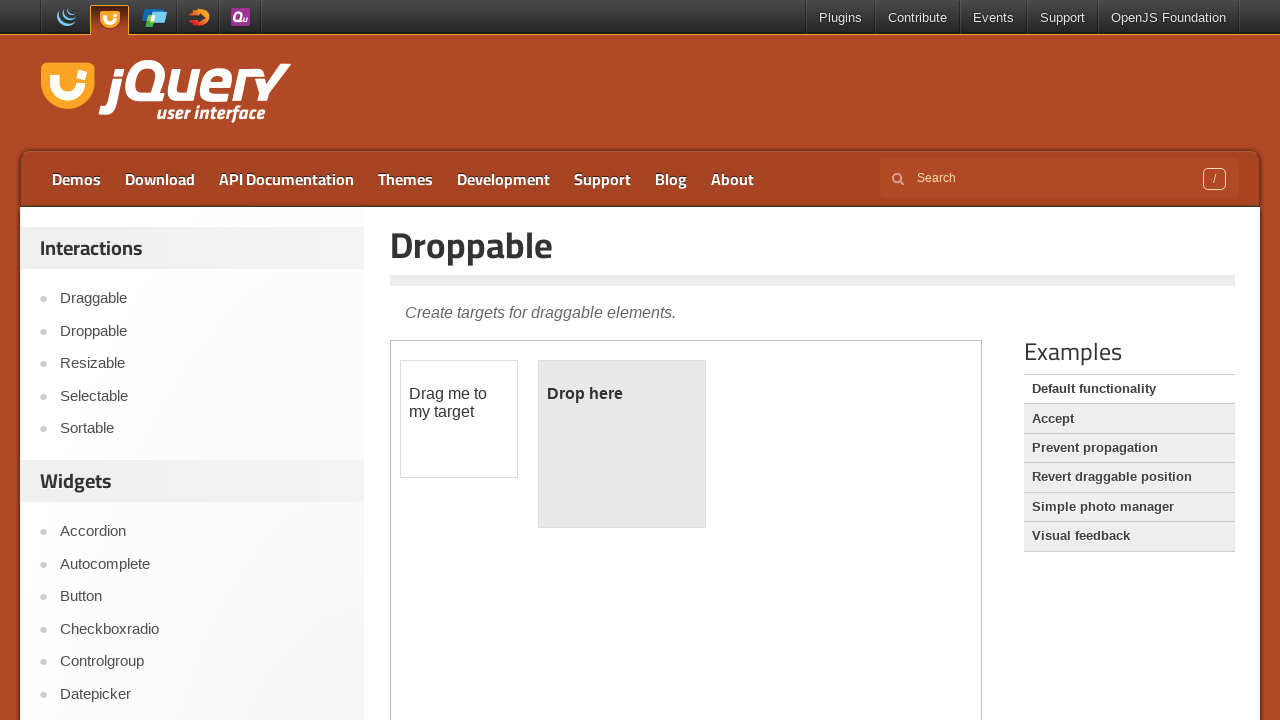

Located the draggable element
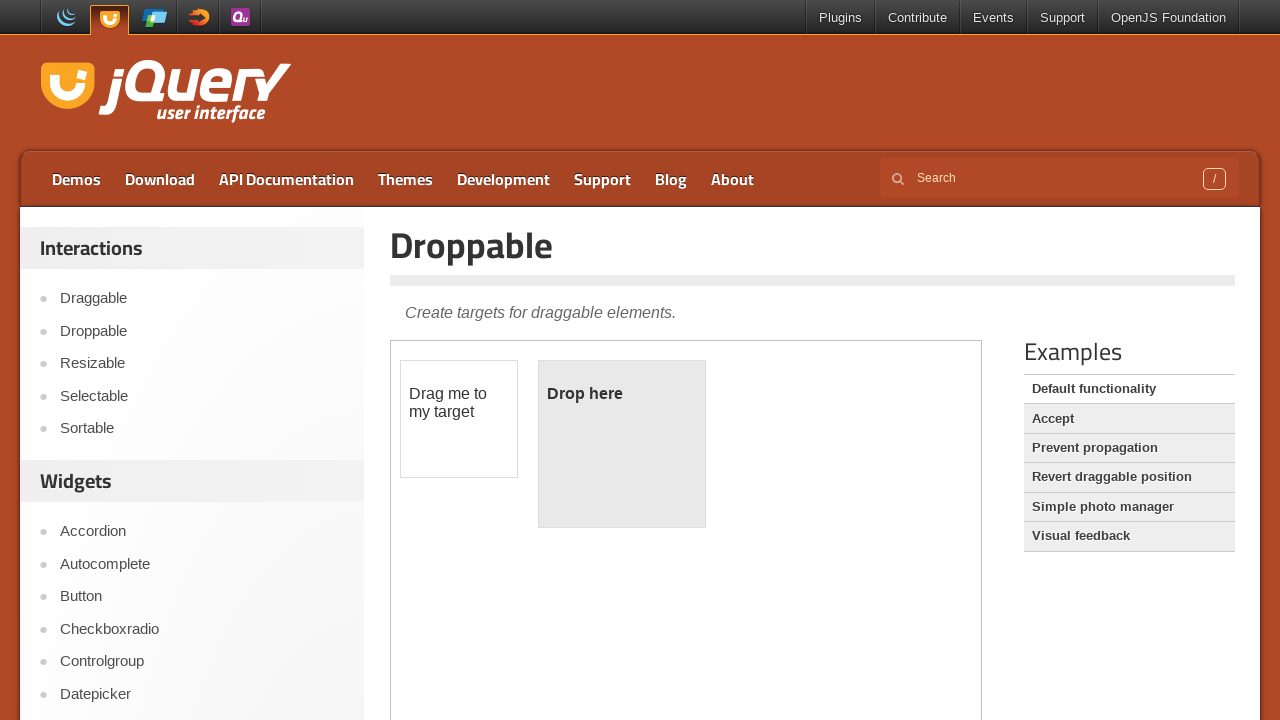

Located the droppable target element
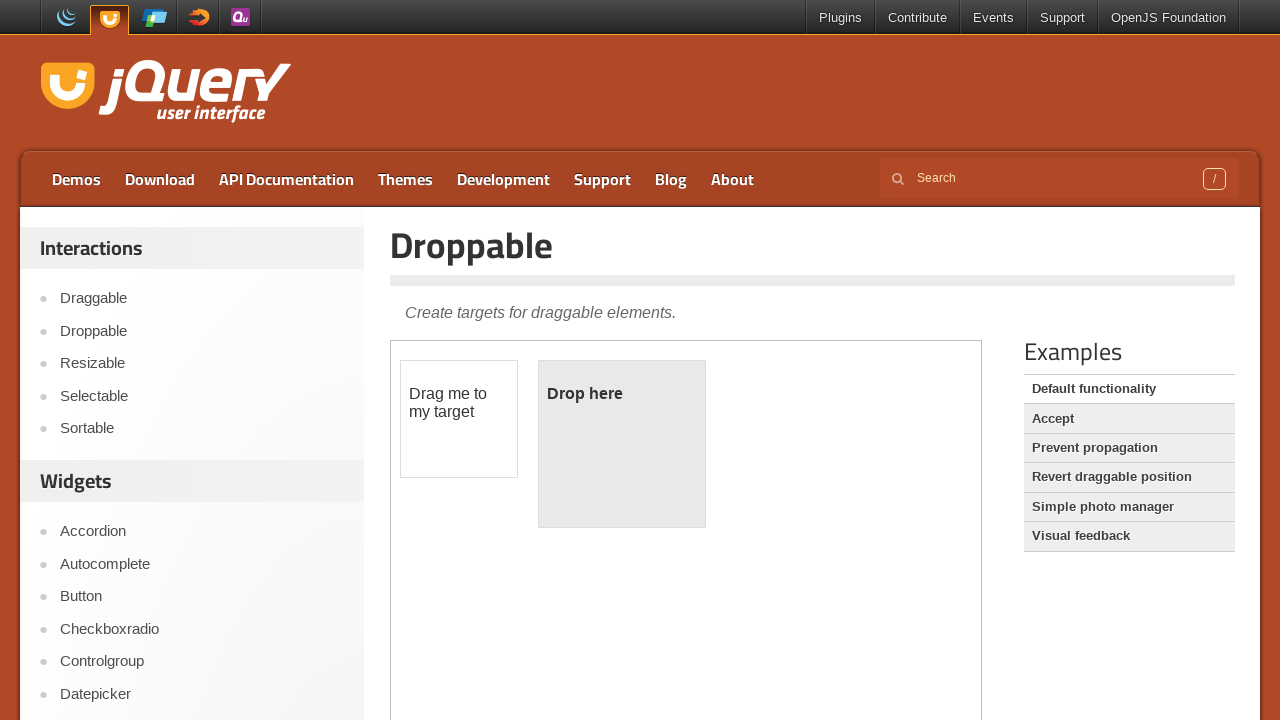

Dragged the element and dropped it onto the target at (622, 444)
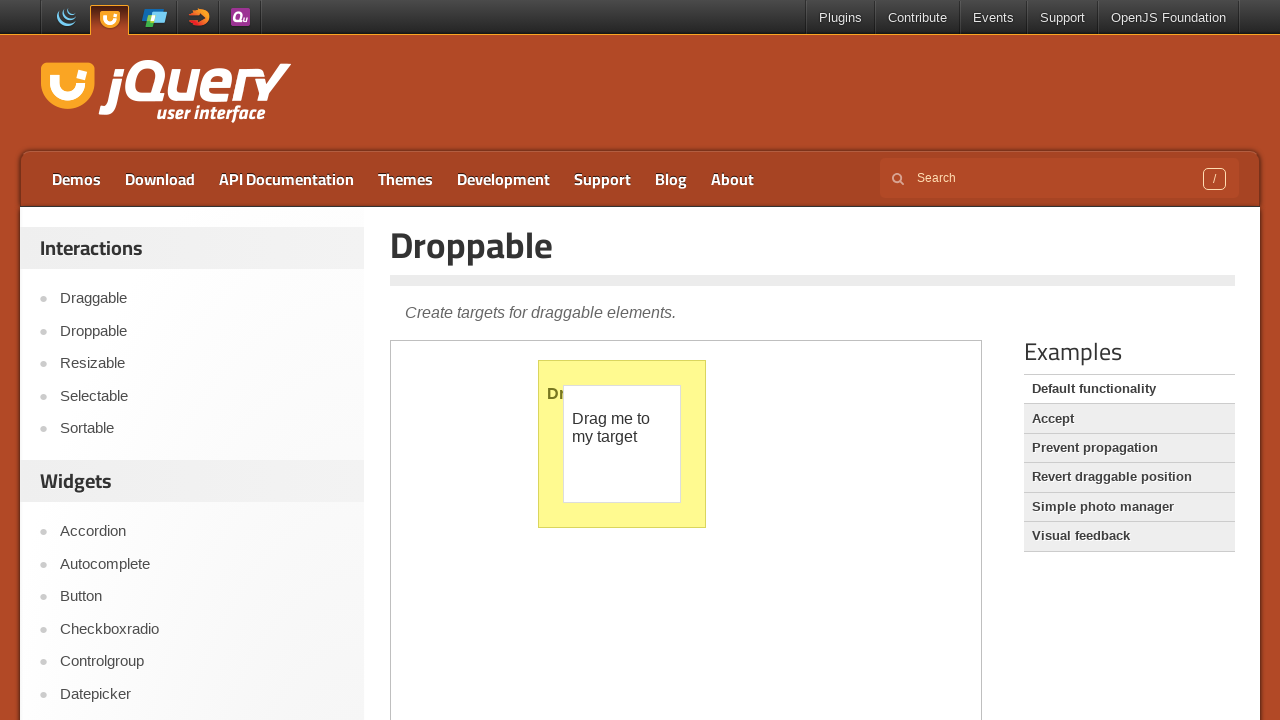

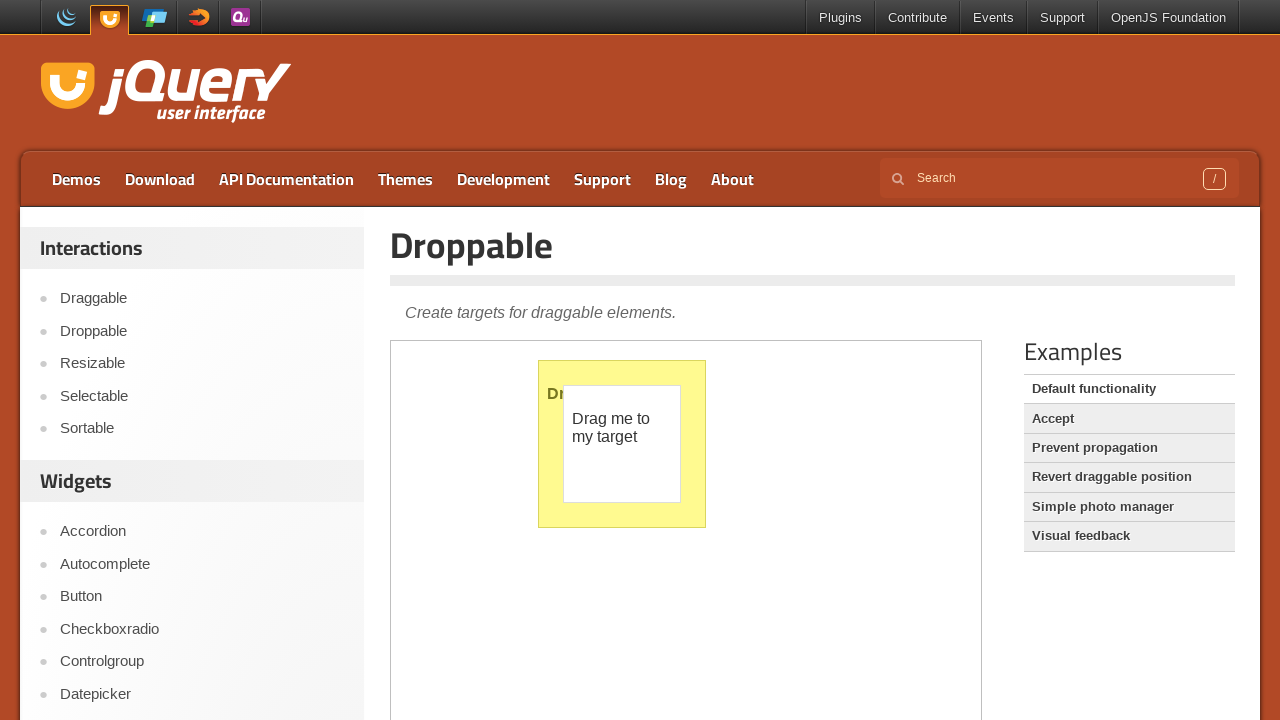